Tests email subscription functionality by scrolling to the subscription section, entering an email address, and clicking the subscribe button

Starting URL: https://automationexercise.com/

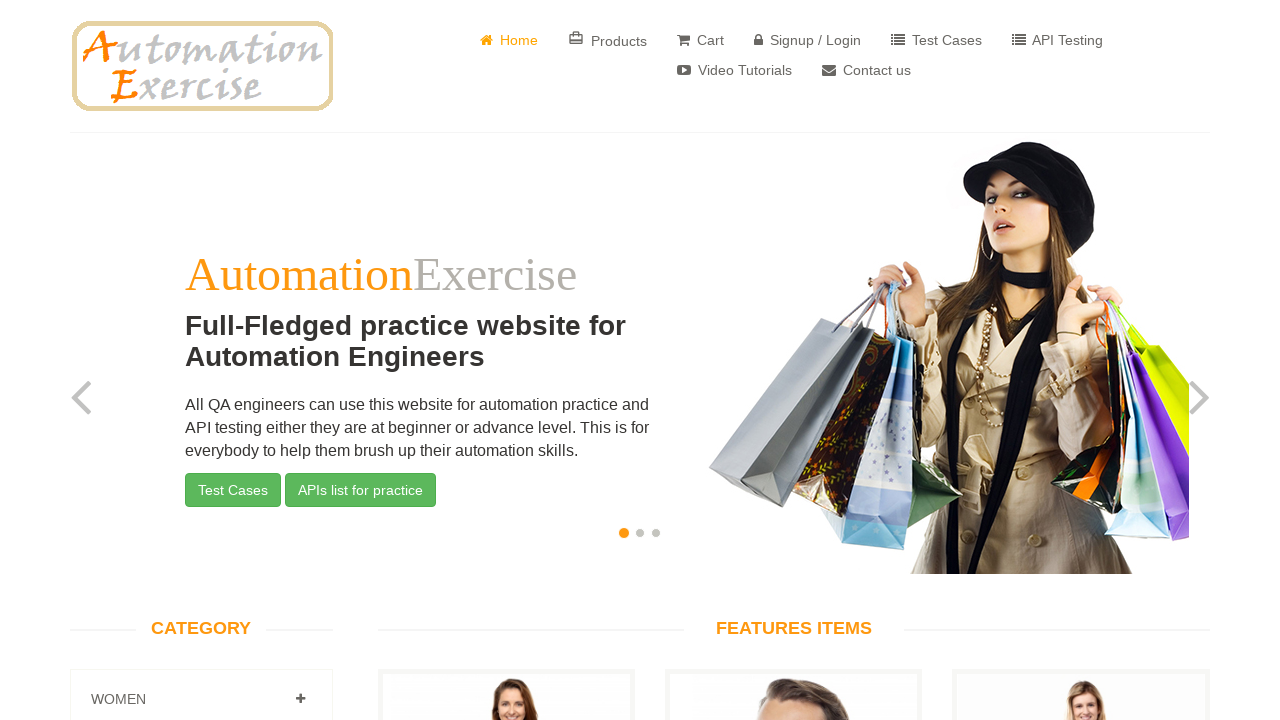

Scrolled to subscription section
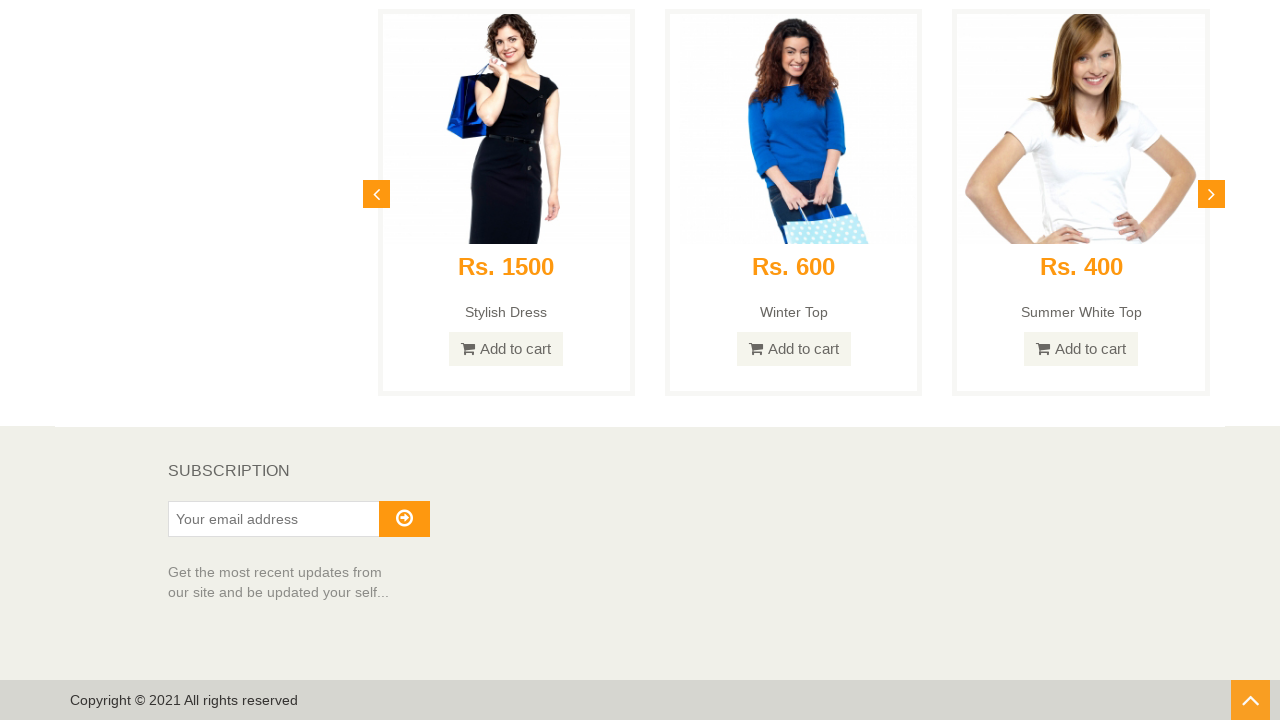

Entered email address 'testuser2847@example.com' in subscription field on #susbscribe_email
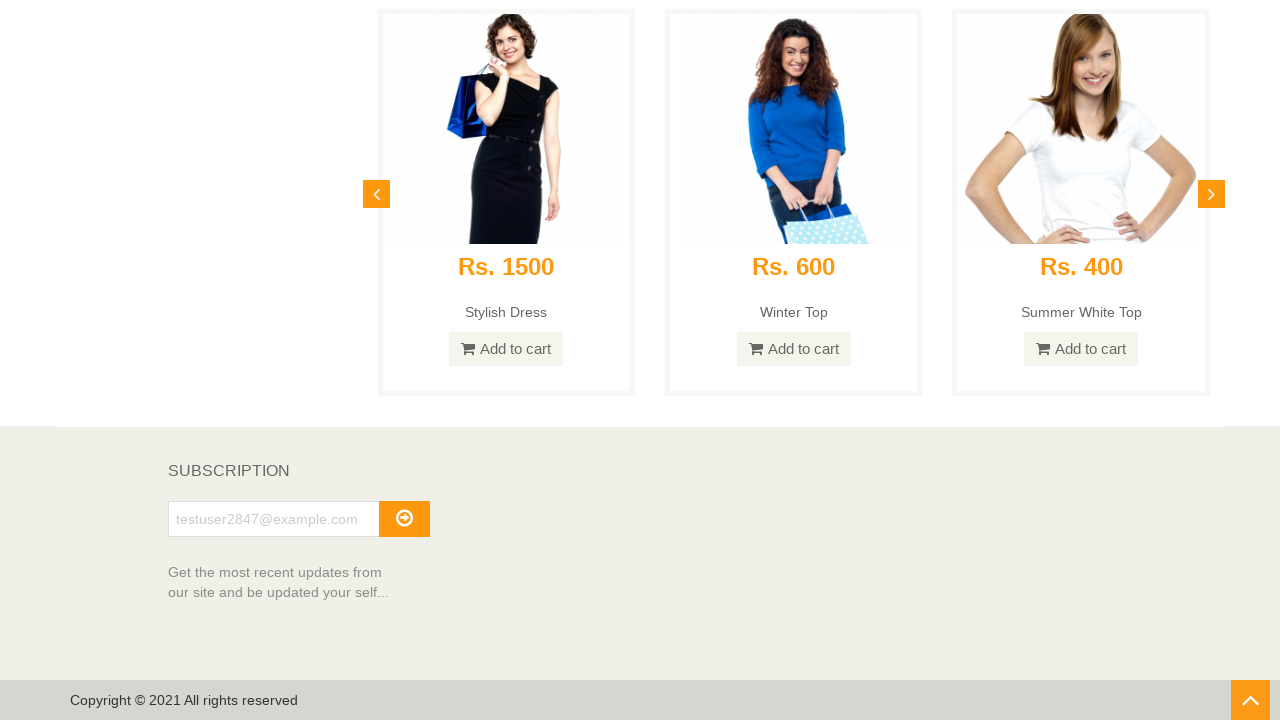

Clicked subscribe button at (404, 519) on #subscribe
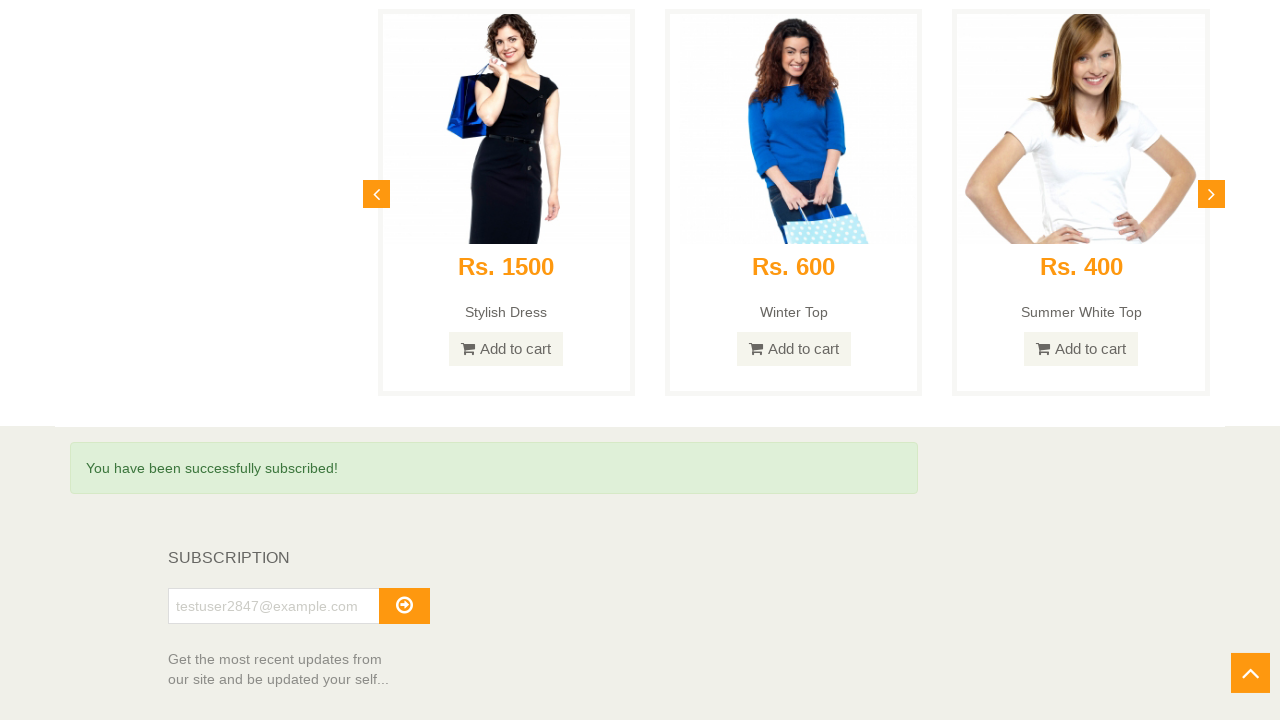

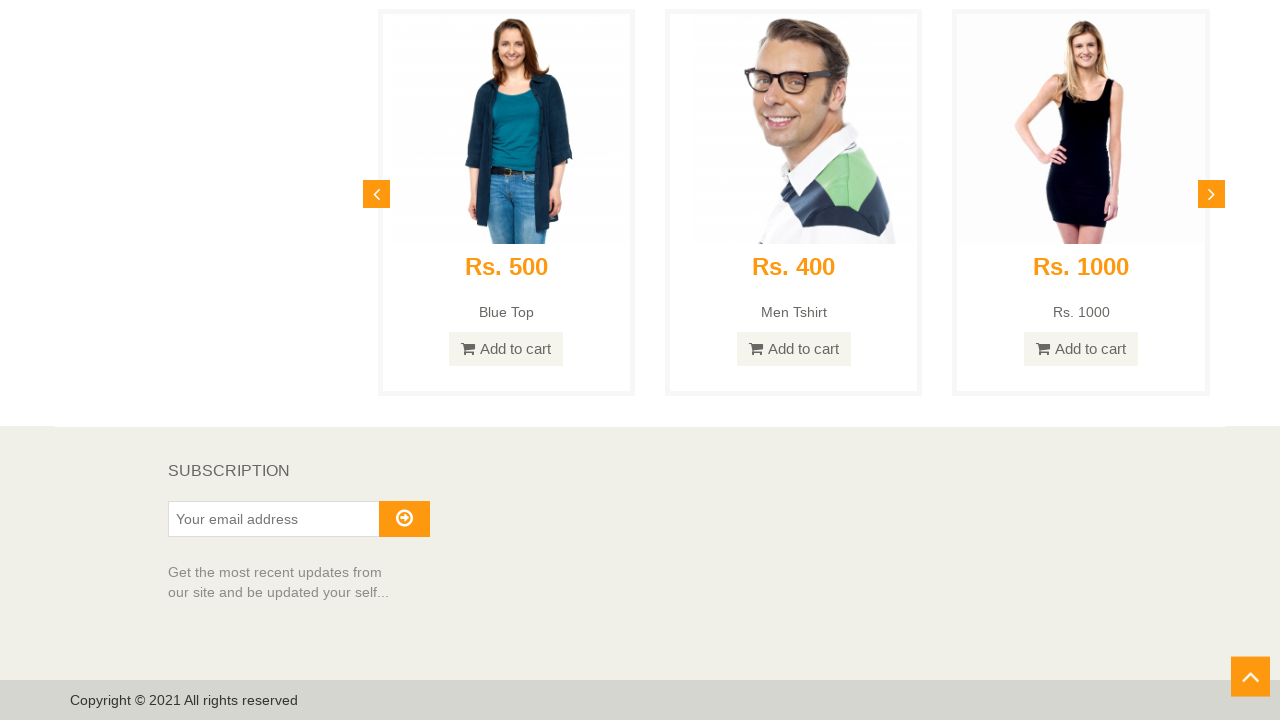